Tests AJAX dropdown functionality by selecting an option and intercepting the response

Starting URL: https://www.plus2net.com/php_tutorial/ajax_drop_down_list-demo.php

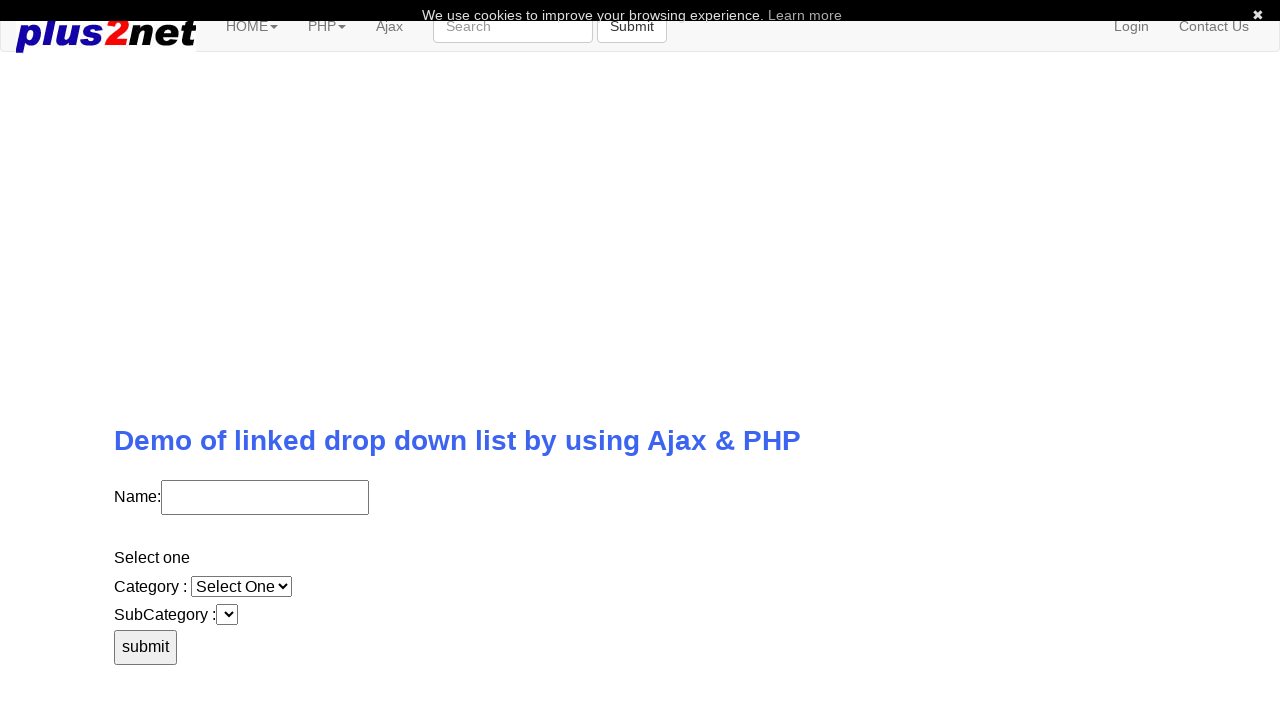

Set up response handler for AJAX requests
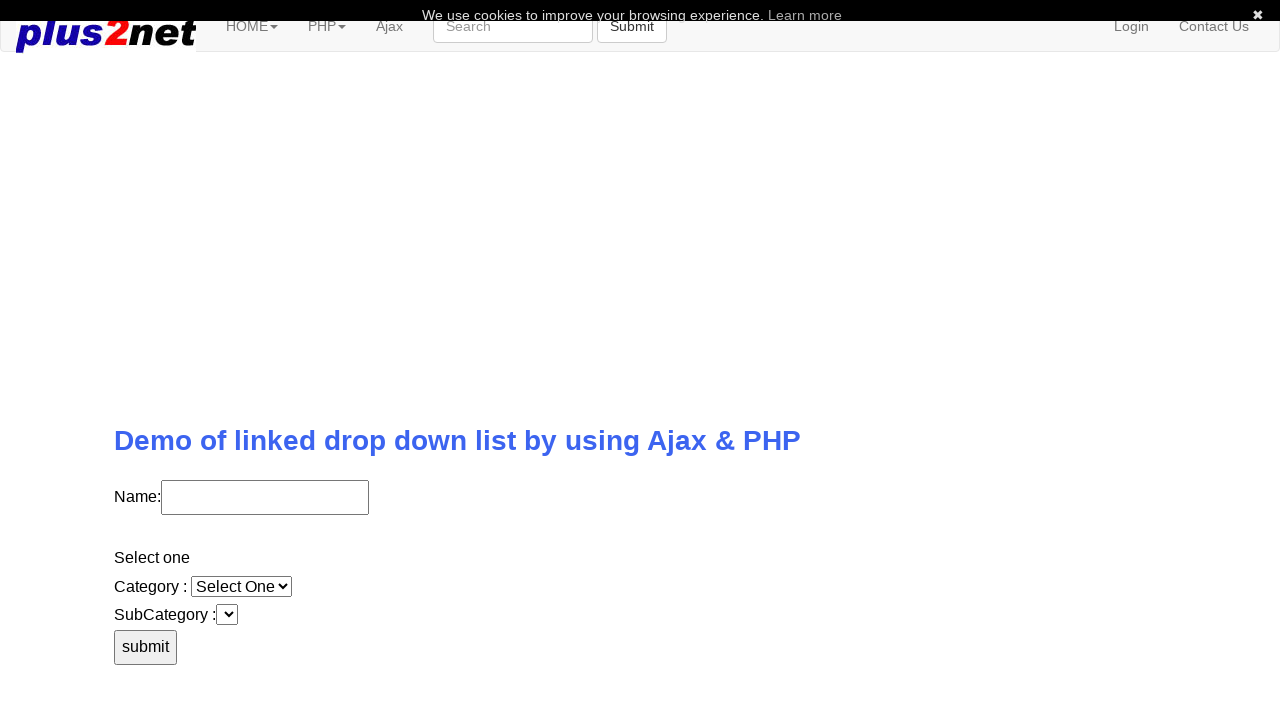

Waited for dropdown selector with id 's1' to be visible
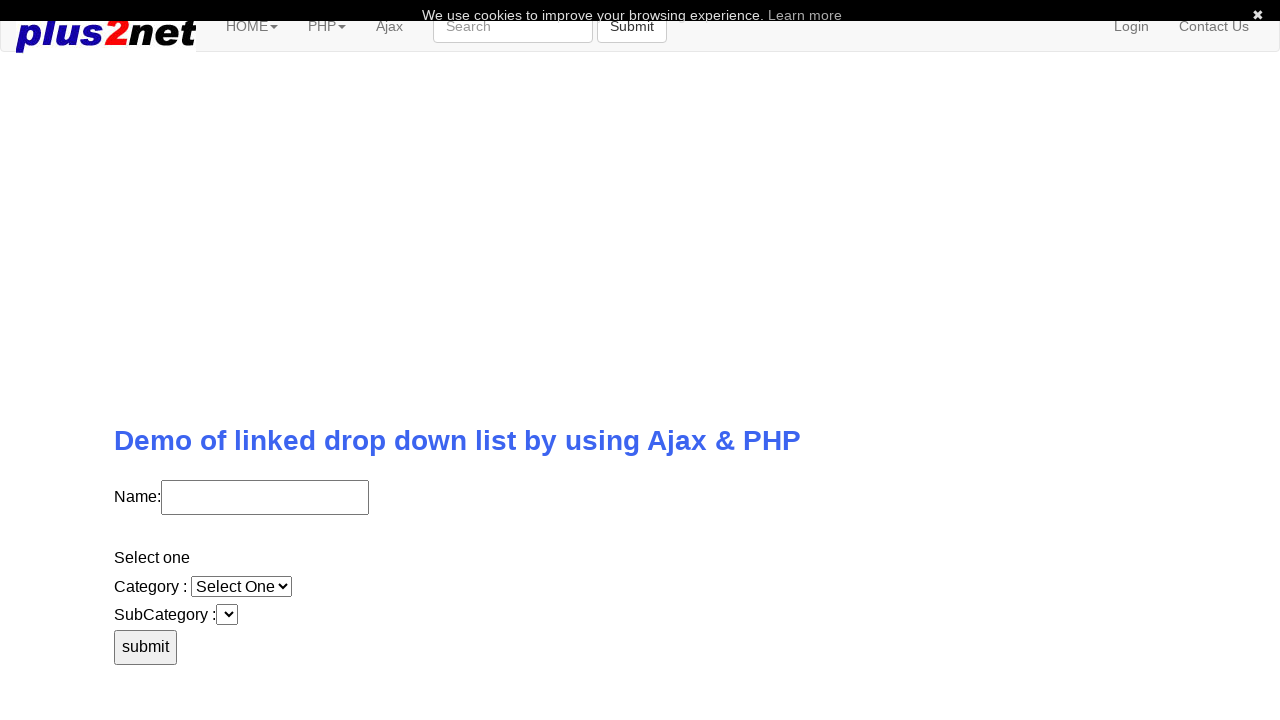

Selected option '1' from AJAX dropdown
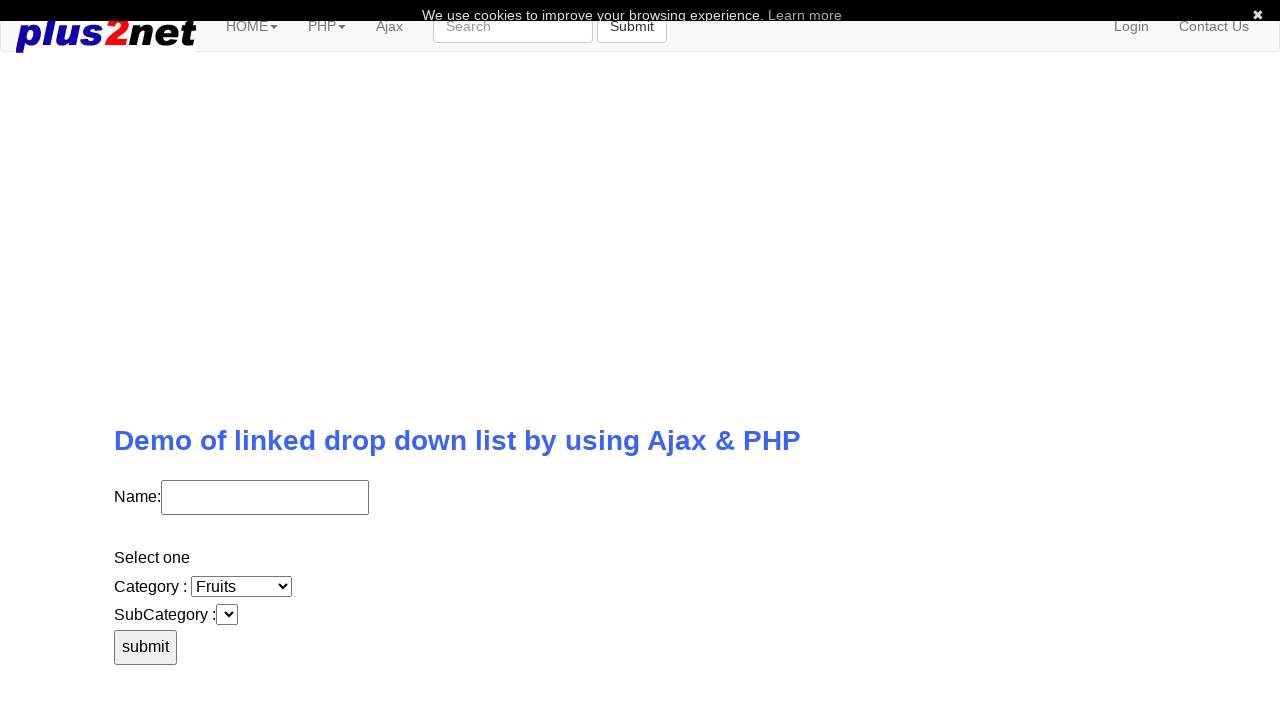

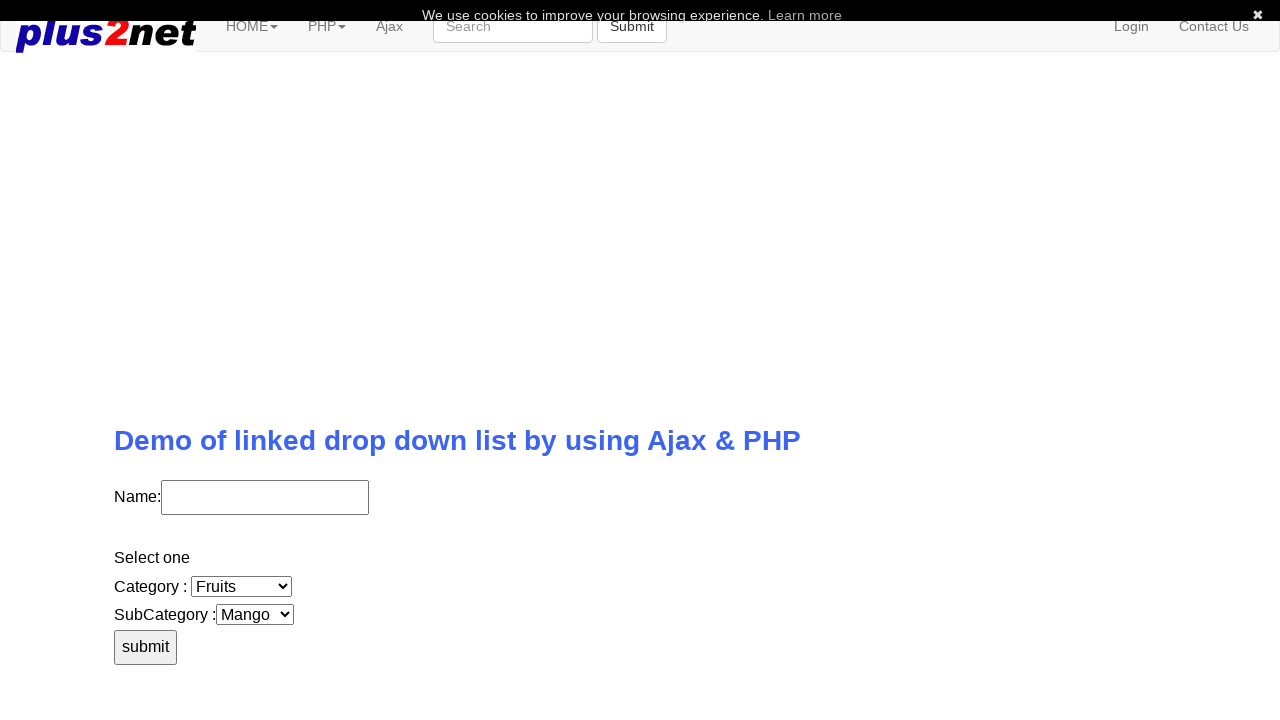